Tests train search functionality on Indian Railways website by entering departure and arrival stations, disabling date selection, and verifying results table is displayed

Starting URL: https://erail.in/

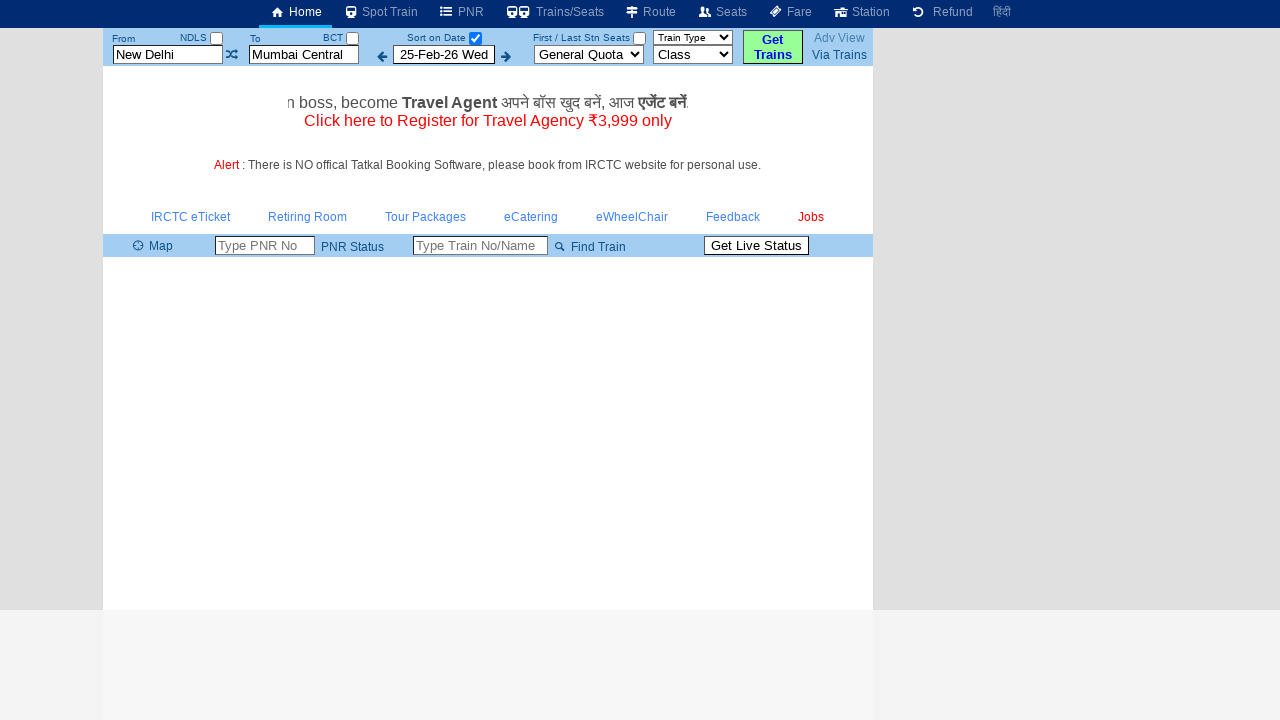

Cleared departure station field on #txtStationFrom
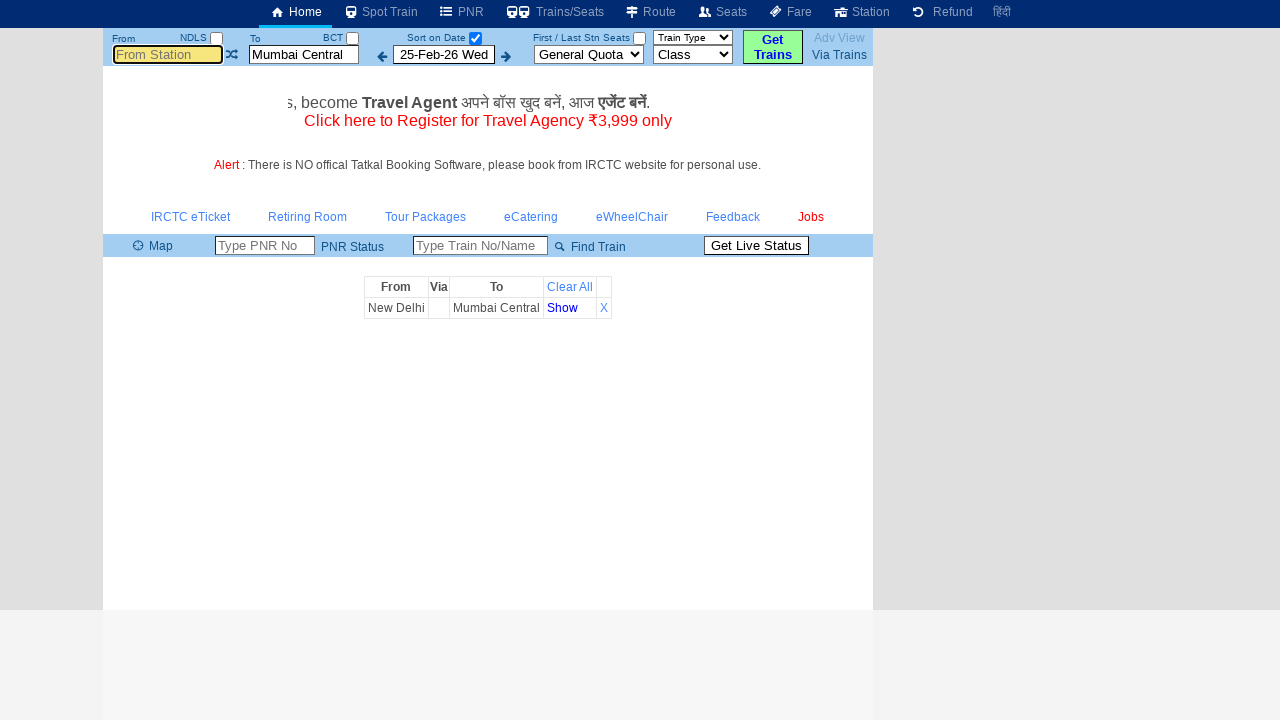

Entered 'MAS' as departure station on #txtStationFrom
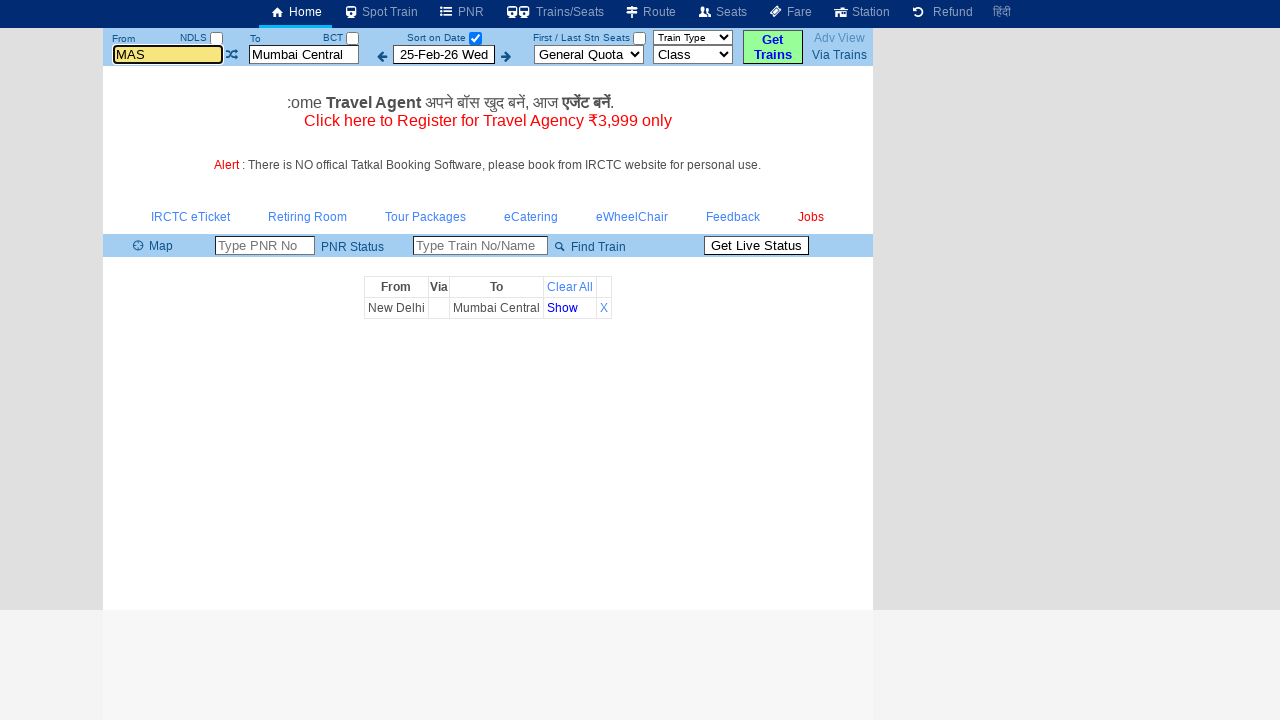

Pressed Tab to move to next field
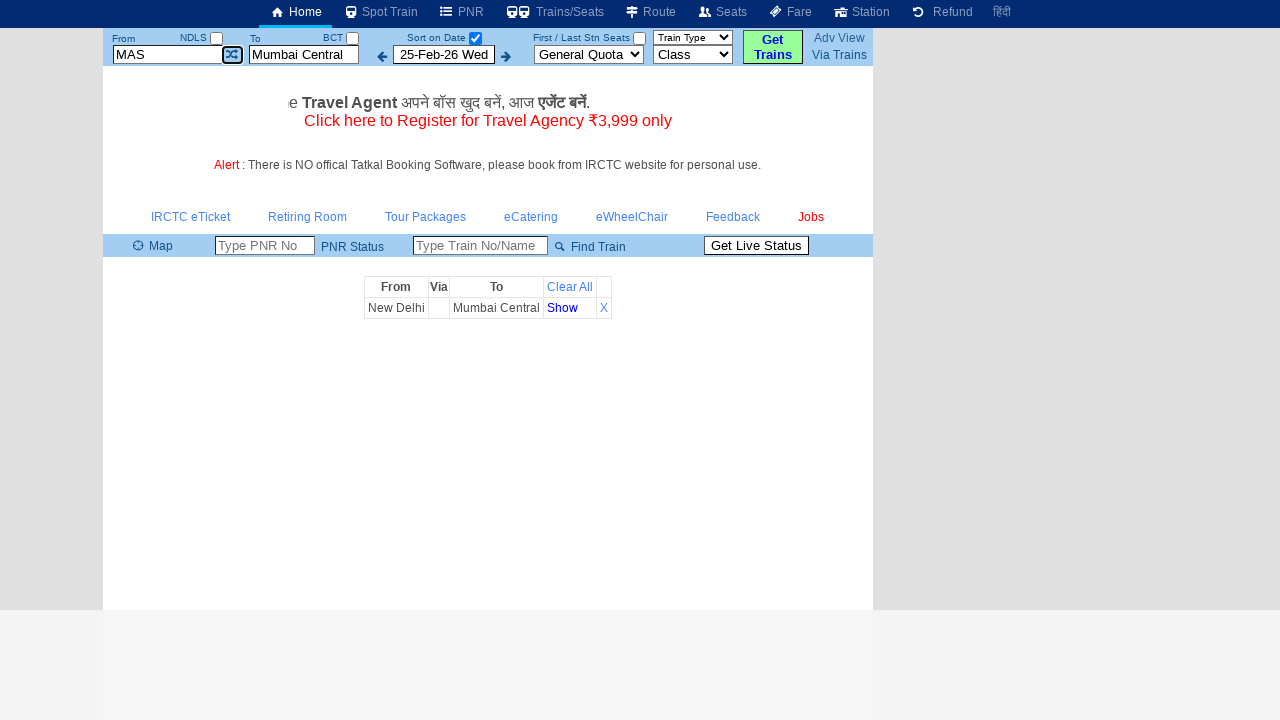

Cleared arrival station field on #txtStationTo
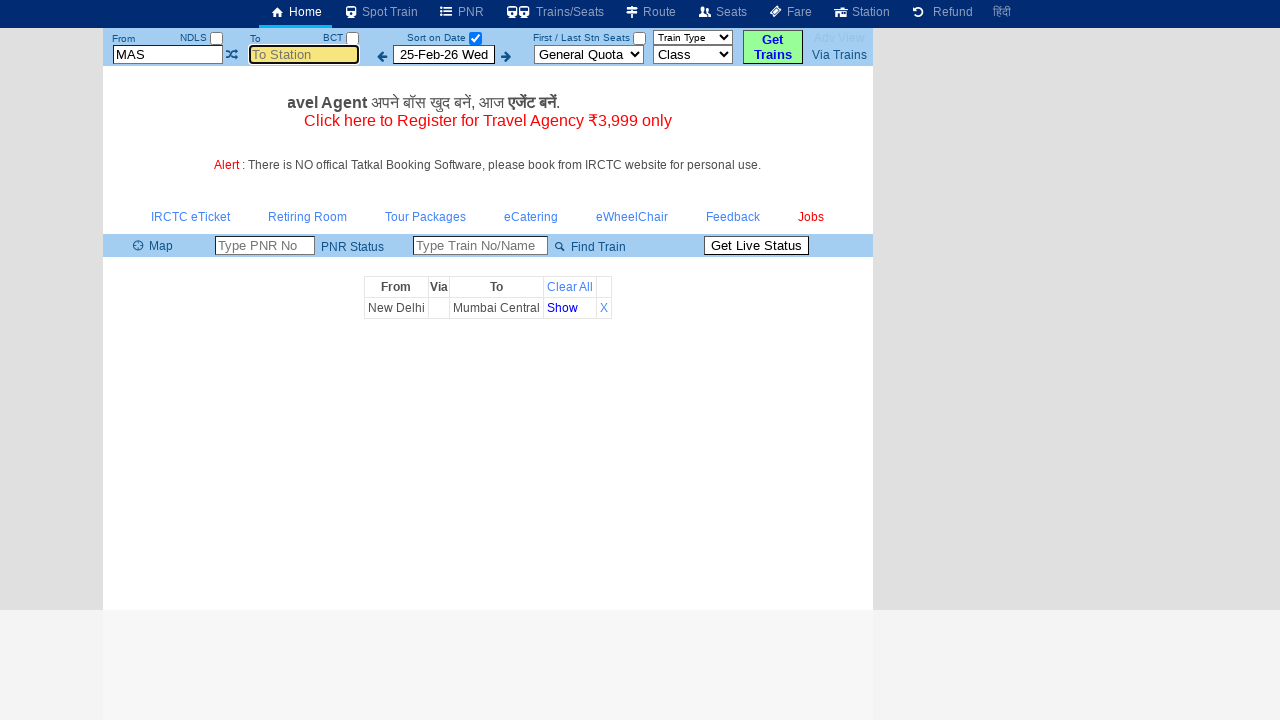

Entered 'CBE' as arrival station on #txtStationTo
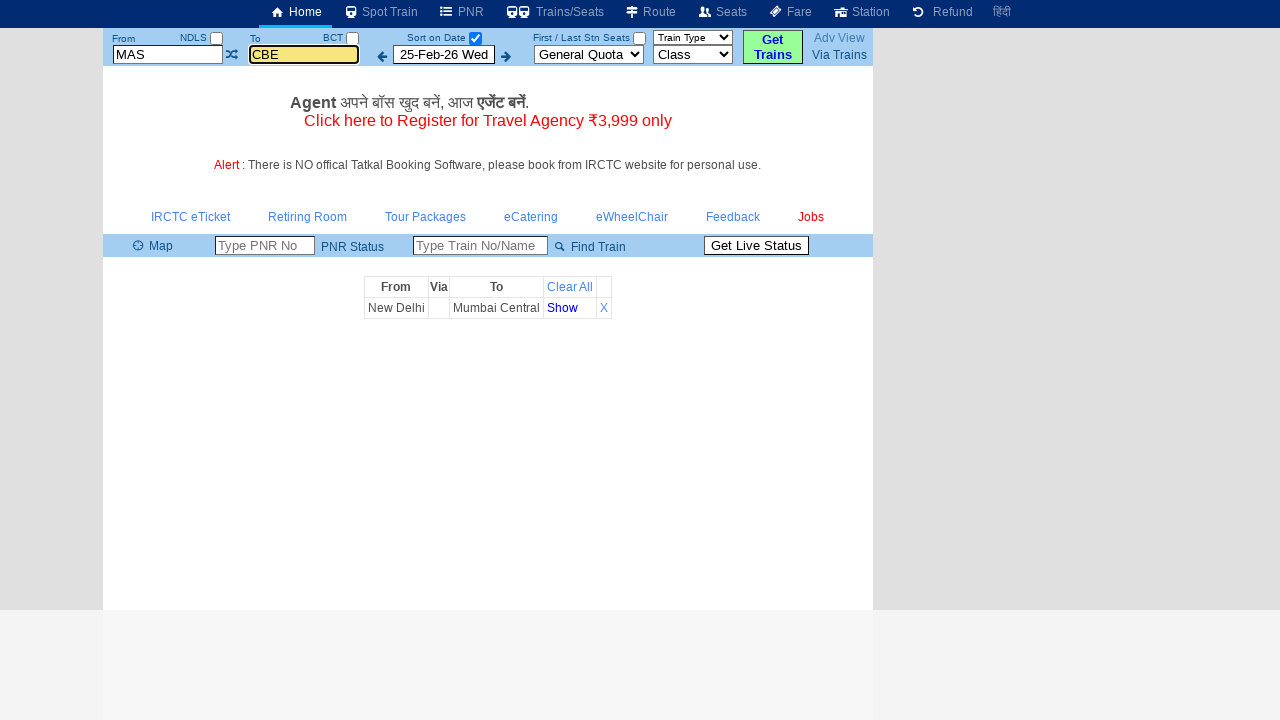

Pressed Tab to move to next field
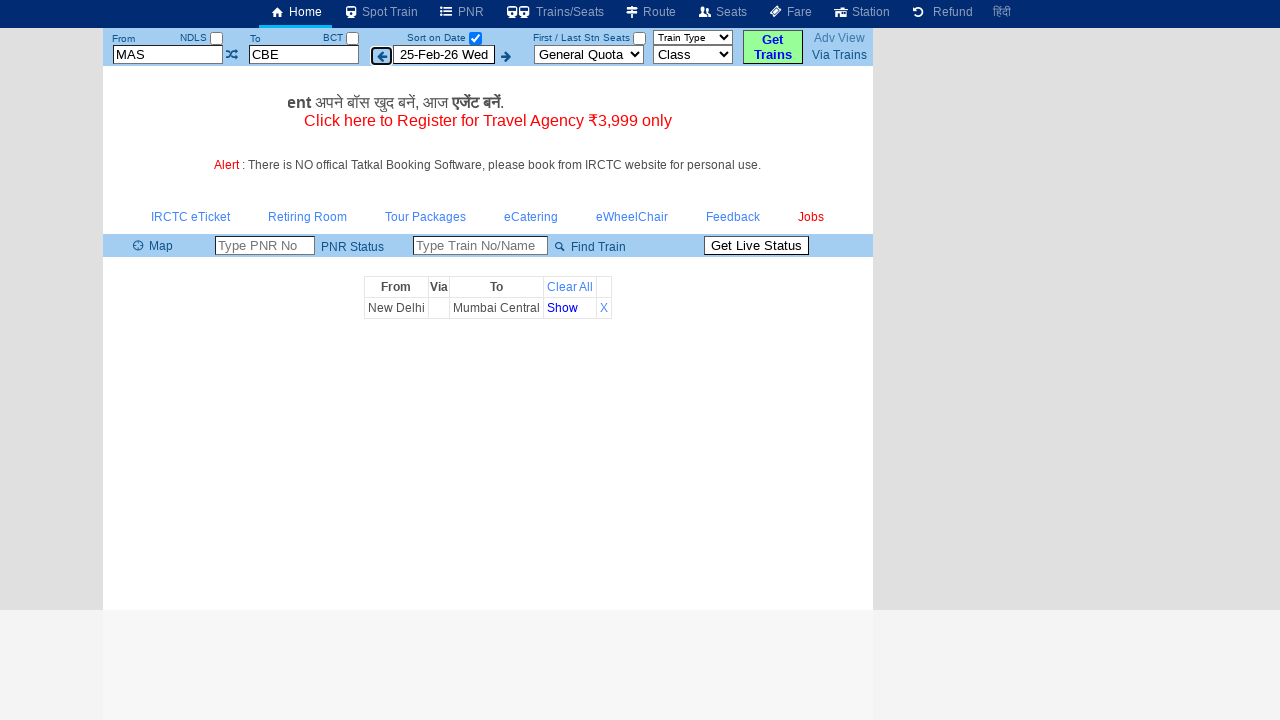

Unchecked the date selection checkbox at (475, 38) on #chkSelectDateOnly
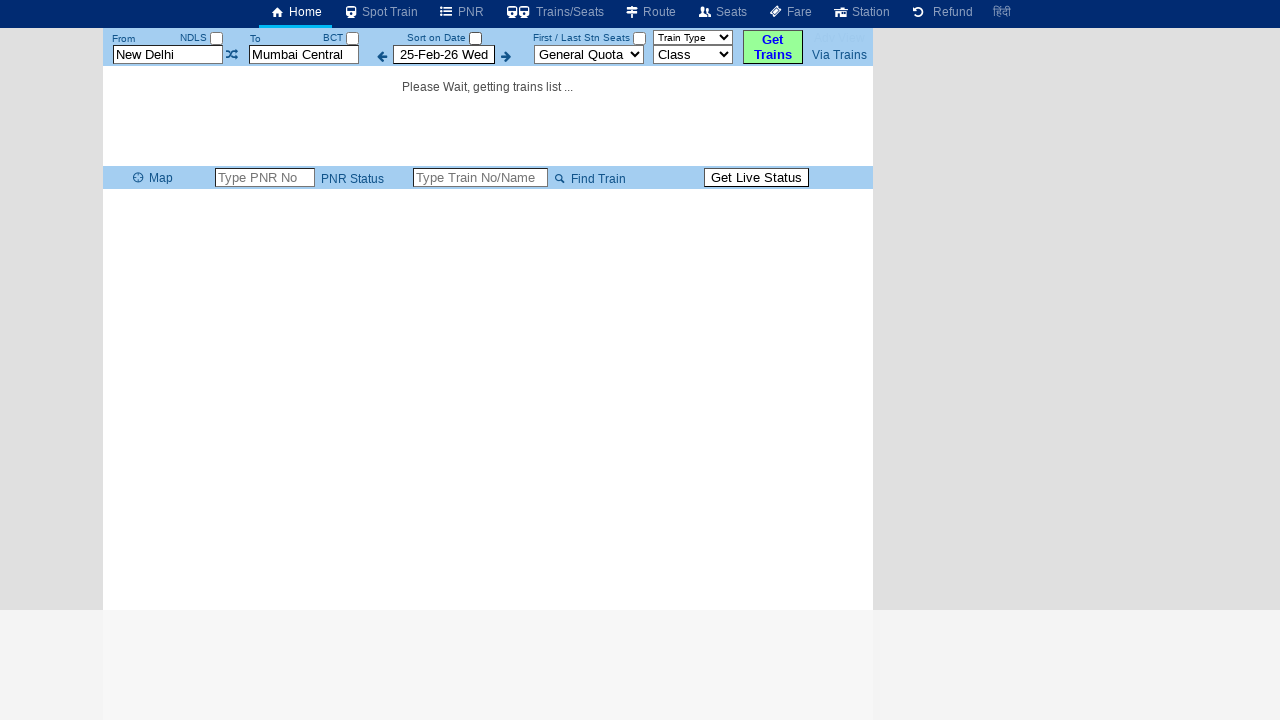

Train results table loaded successfully
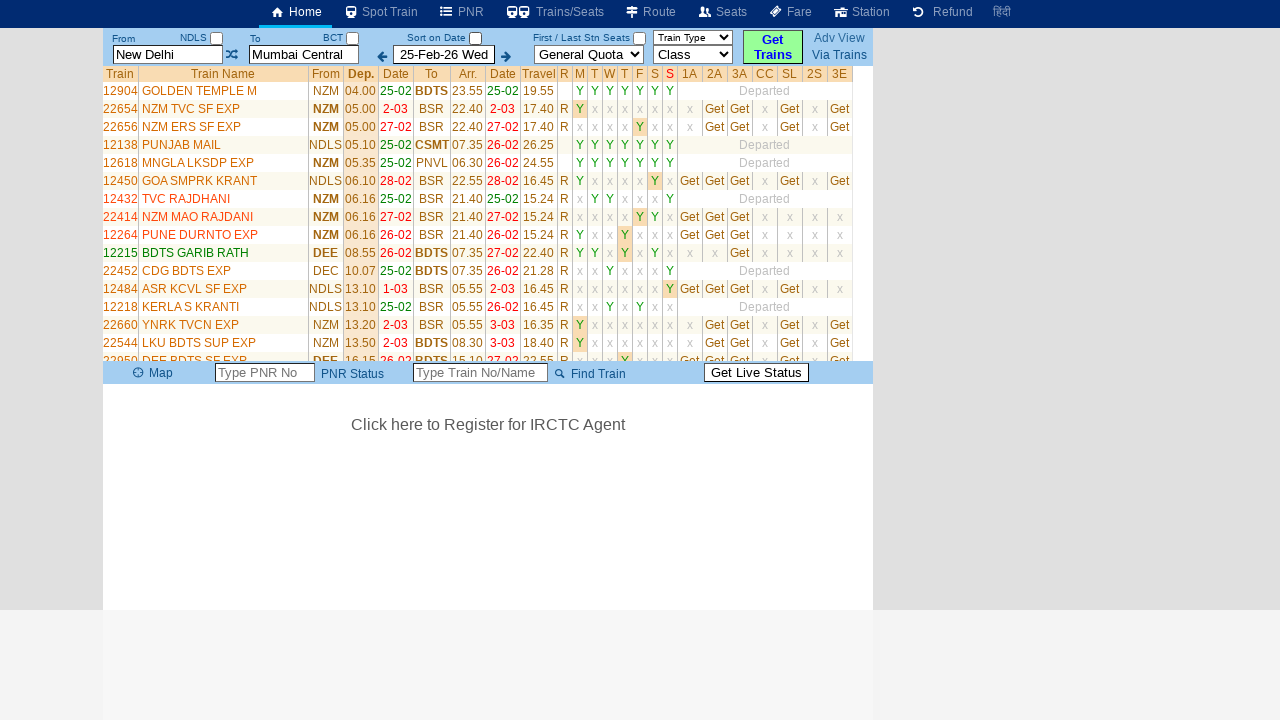

Located train result rows in the table
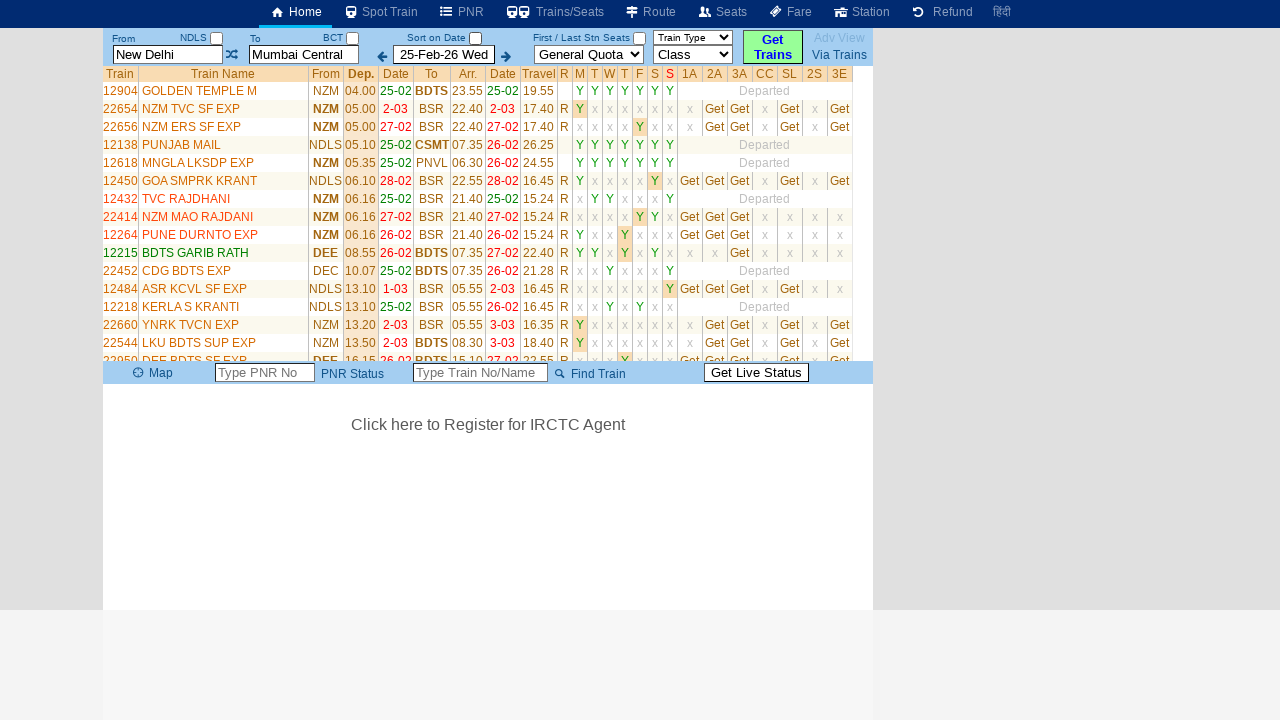

Verified that train results are displayed (count > 0)
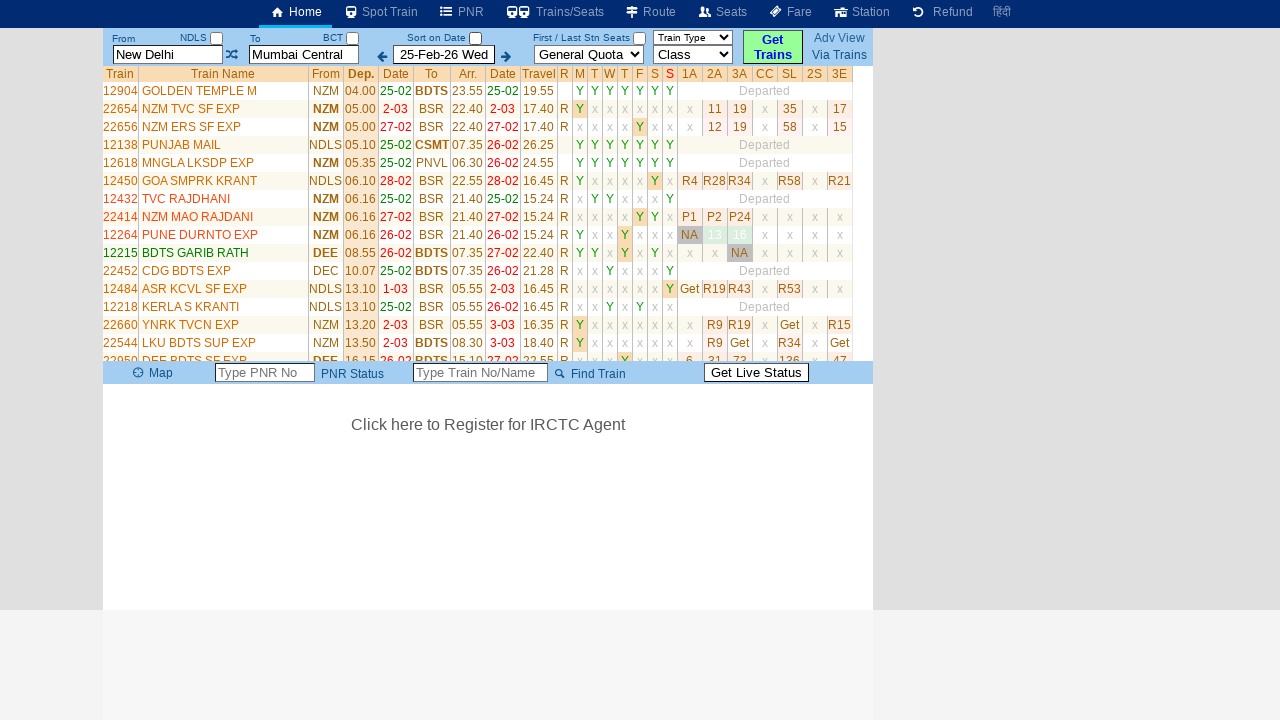

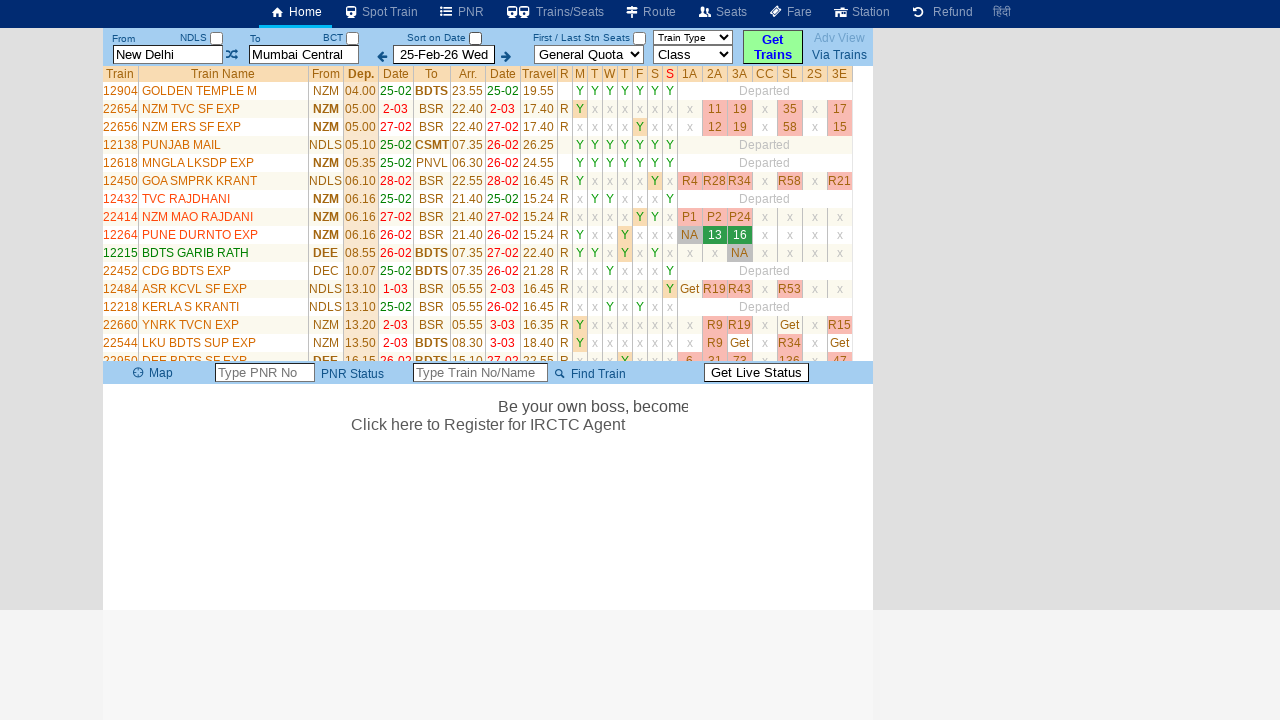